Tests the Anime News Network homepage by clicking on filter topics (Anime, Manga, News) to filter the news feed.

Starting URL: https://www.animenewsnetwork.com/

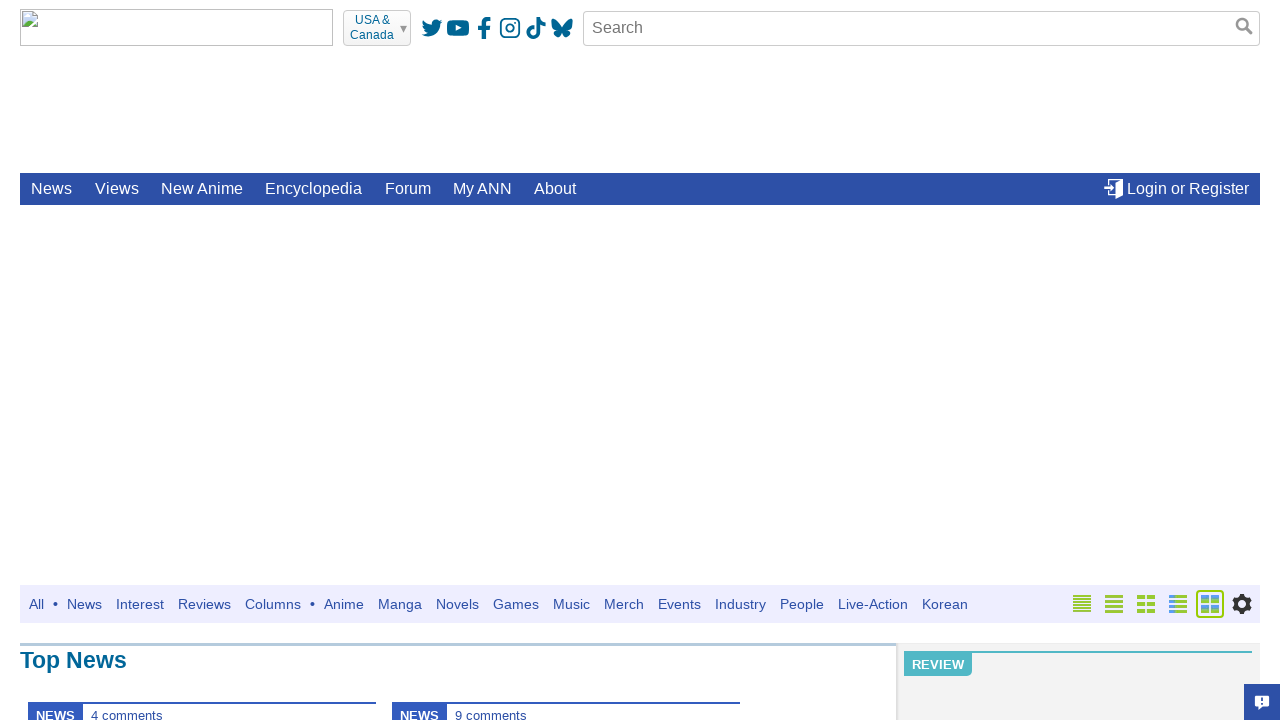

Waited for Anime topic filter to load
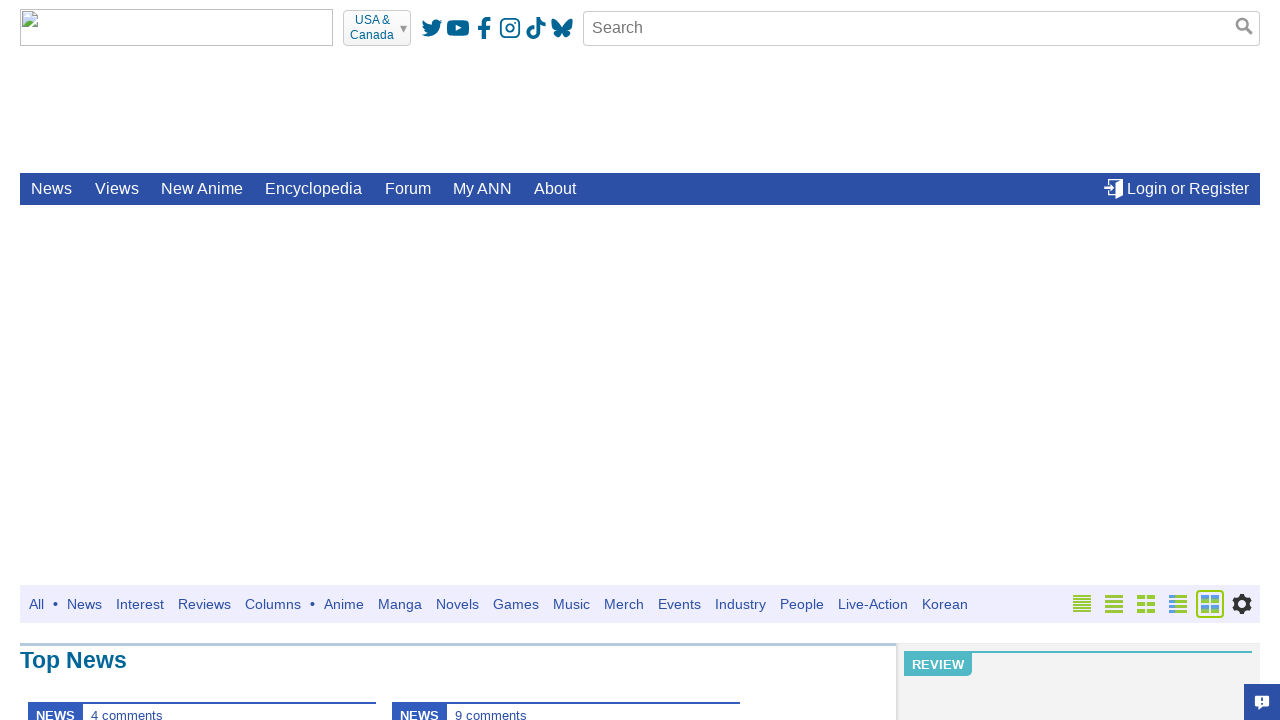

Clicked on Anime topic filter at (344, 604) on xpath=//span[text()='Anime']
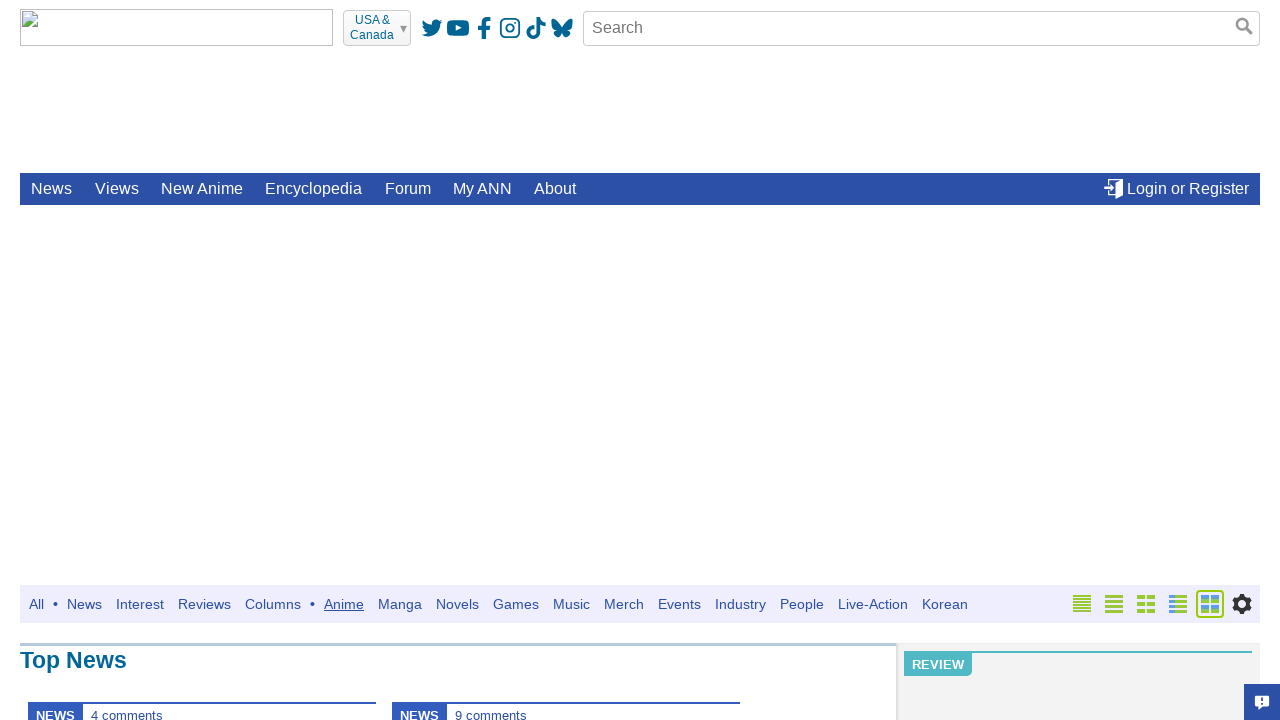

Clicked on Manga topic filter at (400, 604) on xpath=//span[text()='Manga']
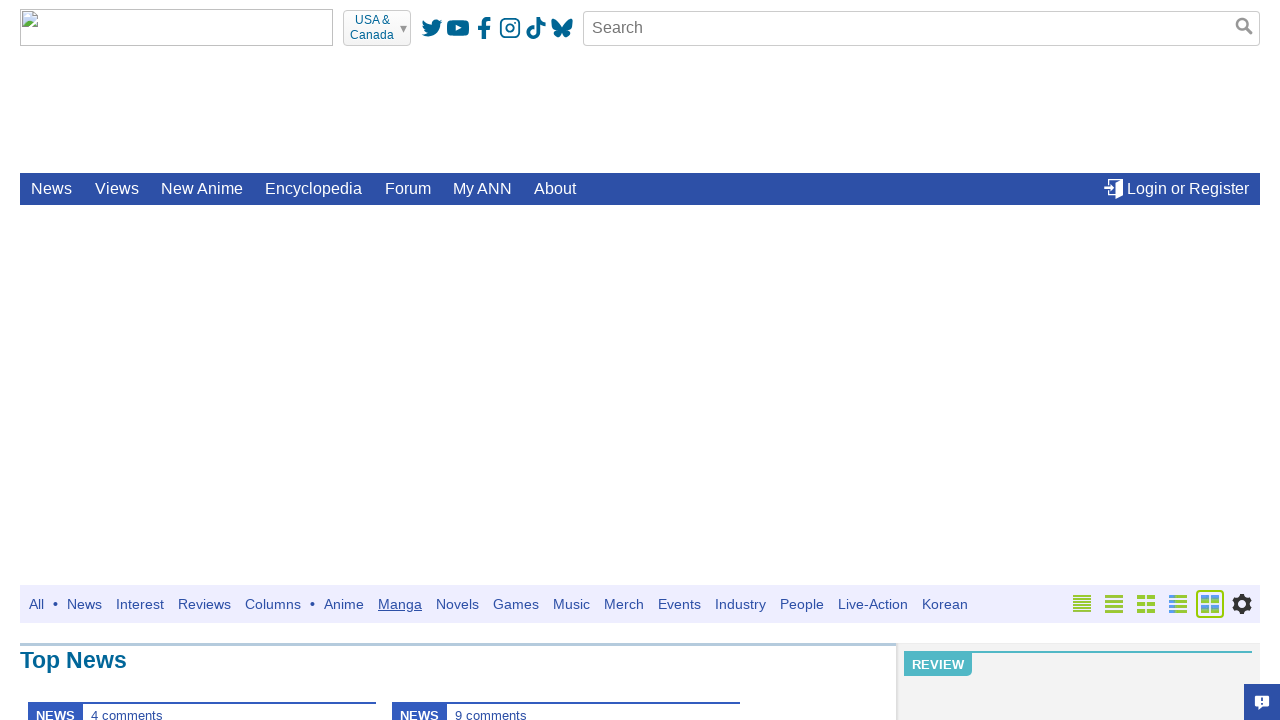

Clicked on News topic filter at (84, 604) on xpath=//span/span[text()='News']
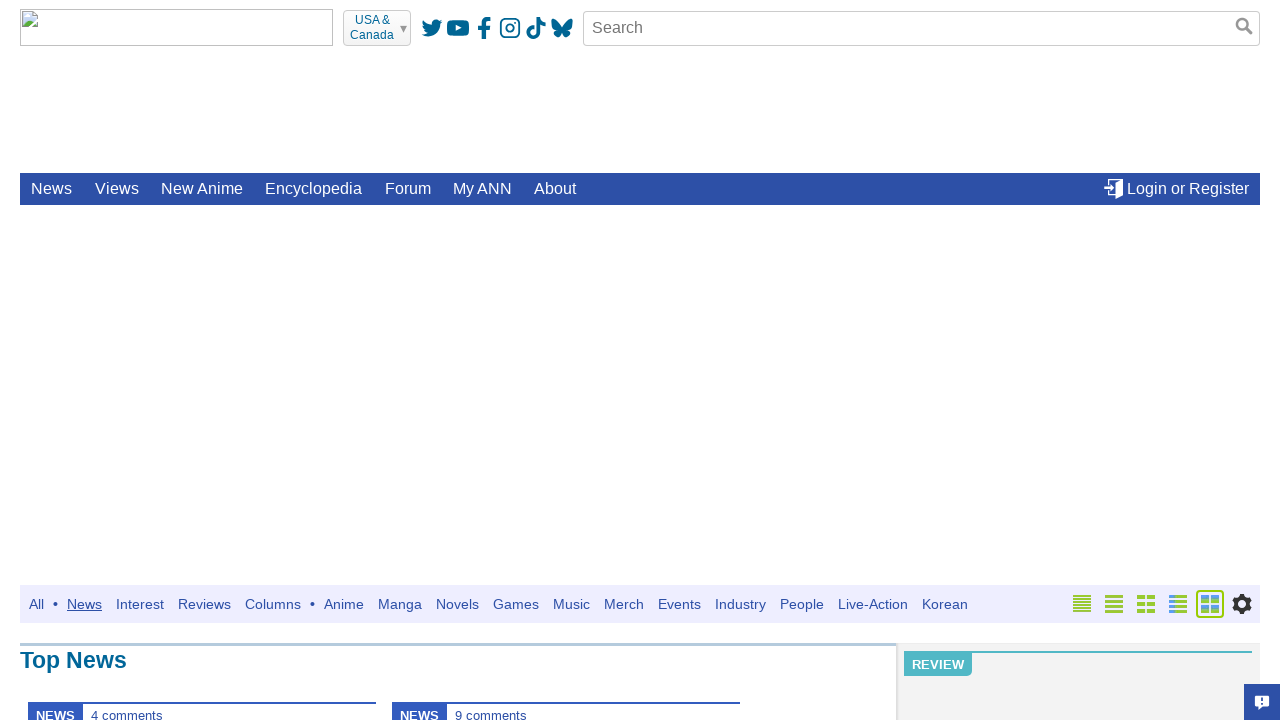

News feed updated with filtered results
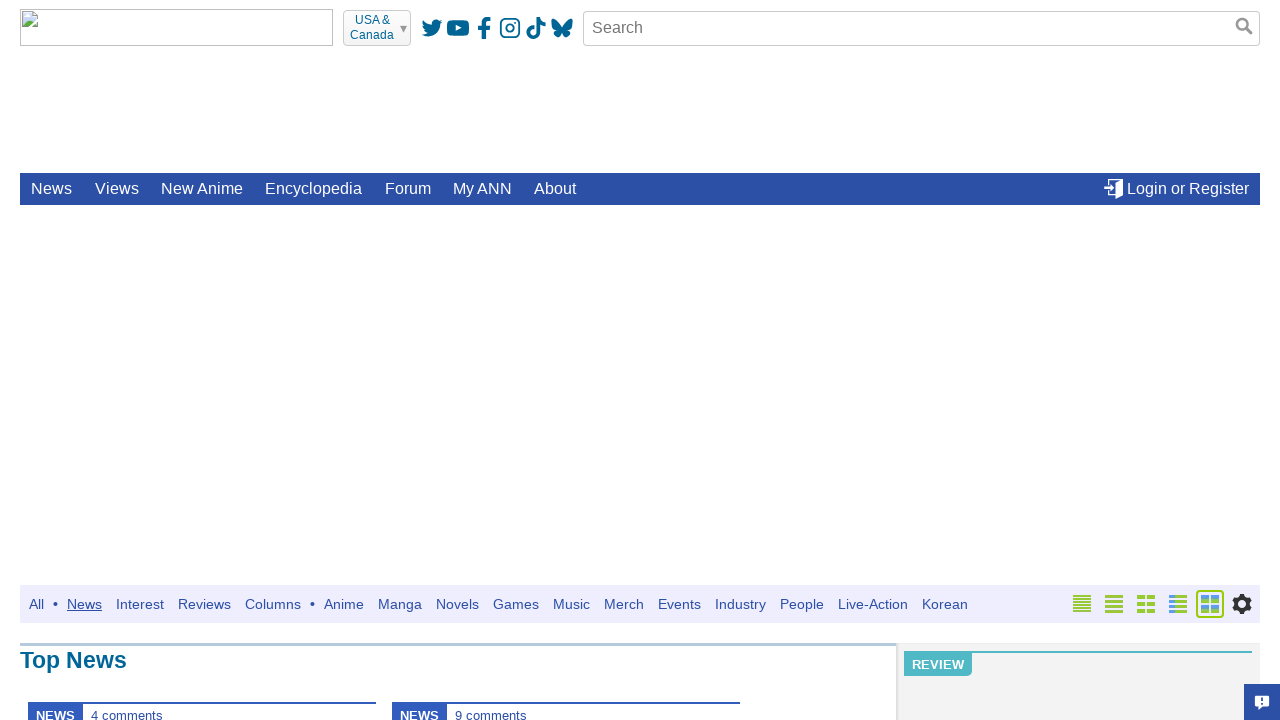

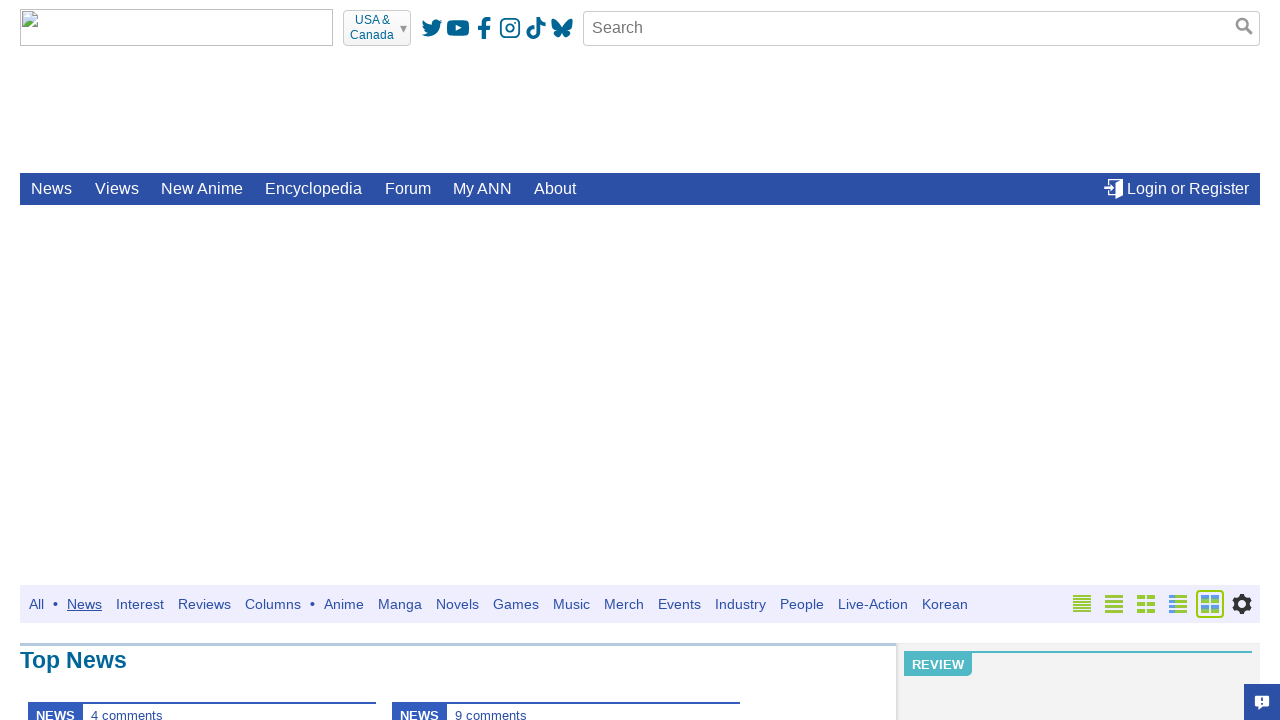